Tests JavaScript alert handling including basic alerts, confirms, and prompts

Starting URL: https://the-internet.herokuapp.com/javascript_alerts

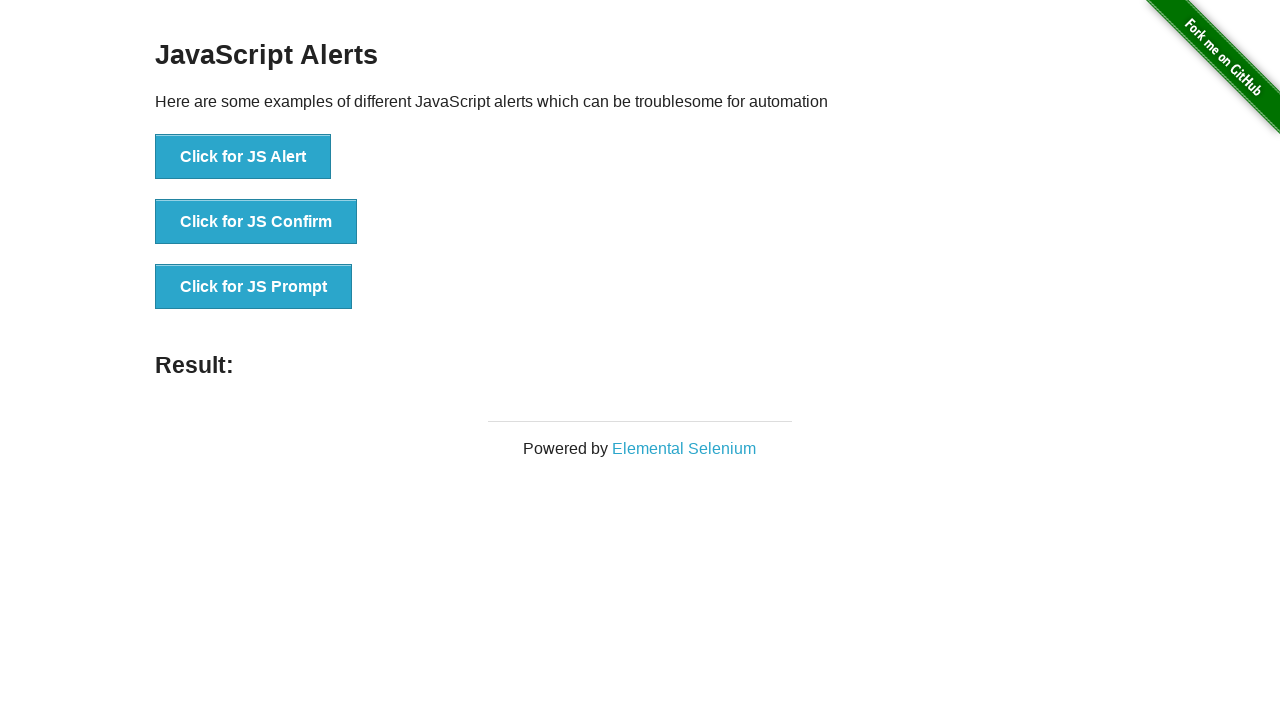

Clicked JS Alert button and accepted the alert at (243, 157) on button[onclick='jsAlert()']
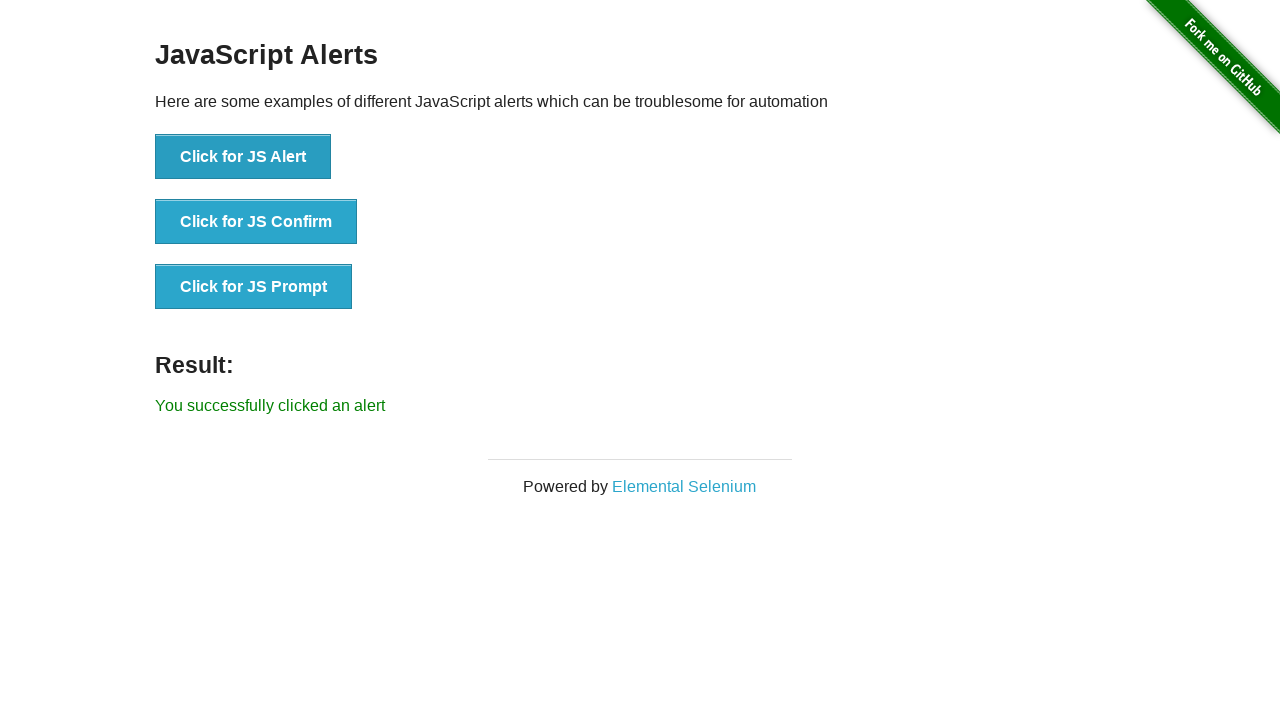

Clicked JS Confirm button and accepted the confirmation at (256, 222) on button[onclick='jsConfirm()']
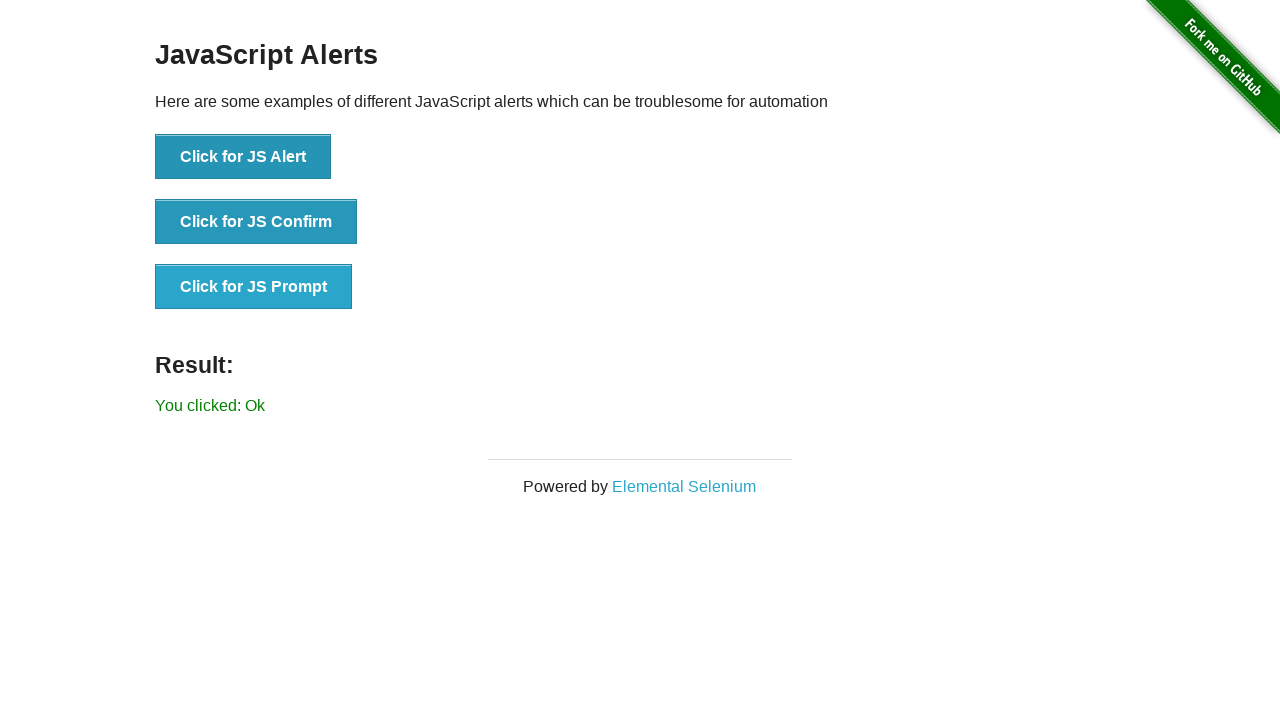

Clicked JS Prompt button and entered 'Test input text' in the prompt at (254, 287) on button[onclick='jsPrompt()']
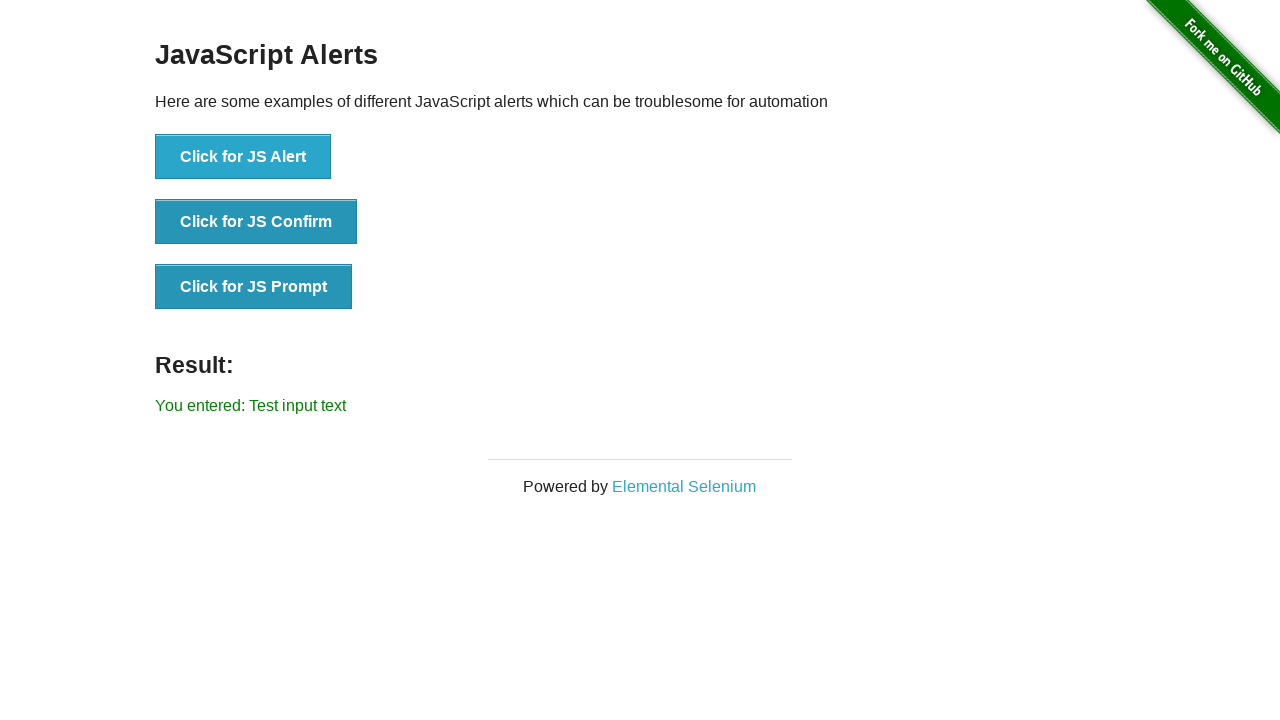

Result message element loaded
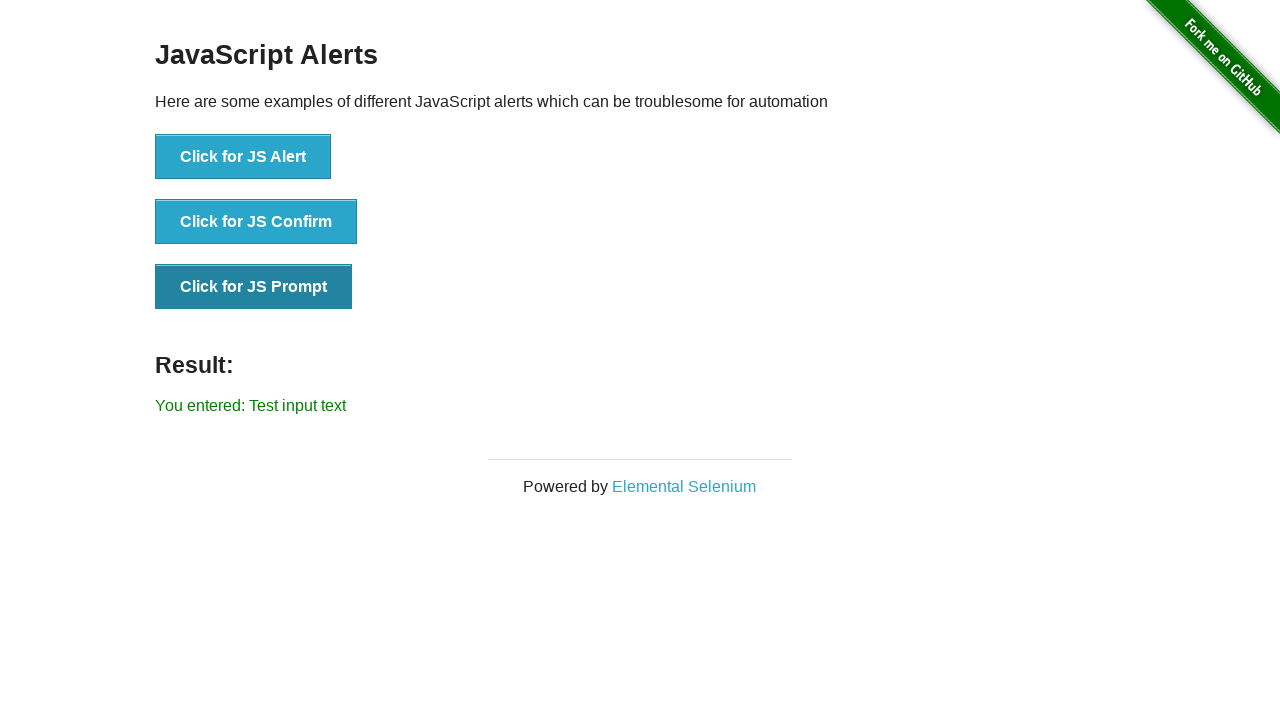

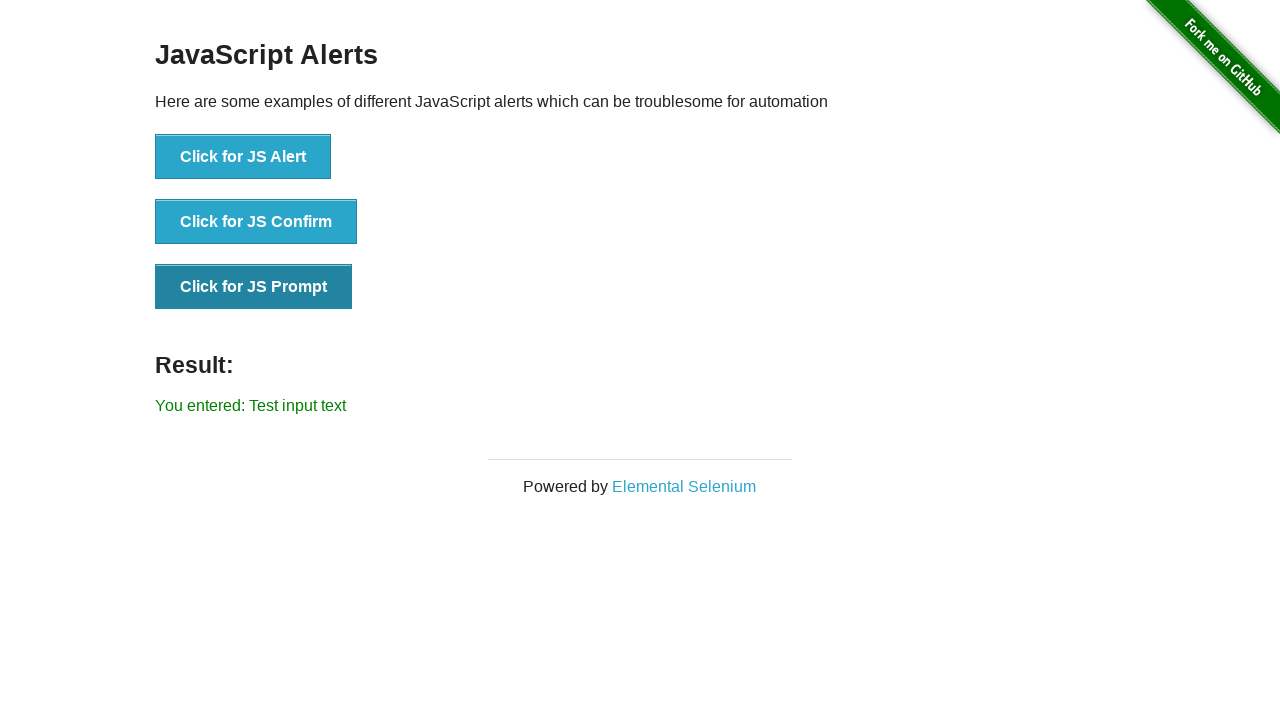